Tests clicking the JavaScript alert button and verifies the alert message displayed

Starting URL: http://automationbykrishna.com

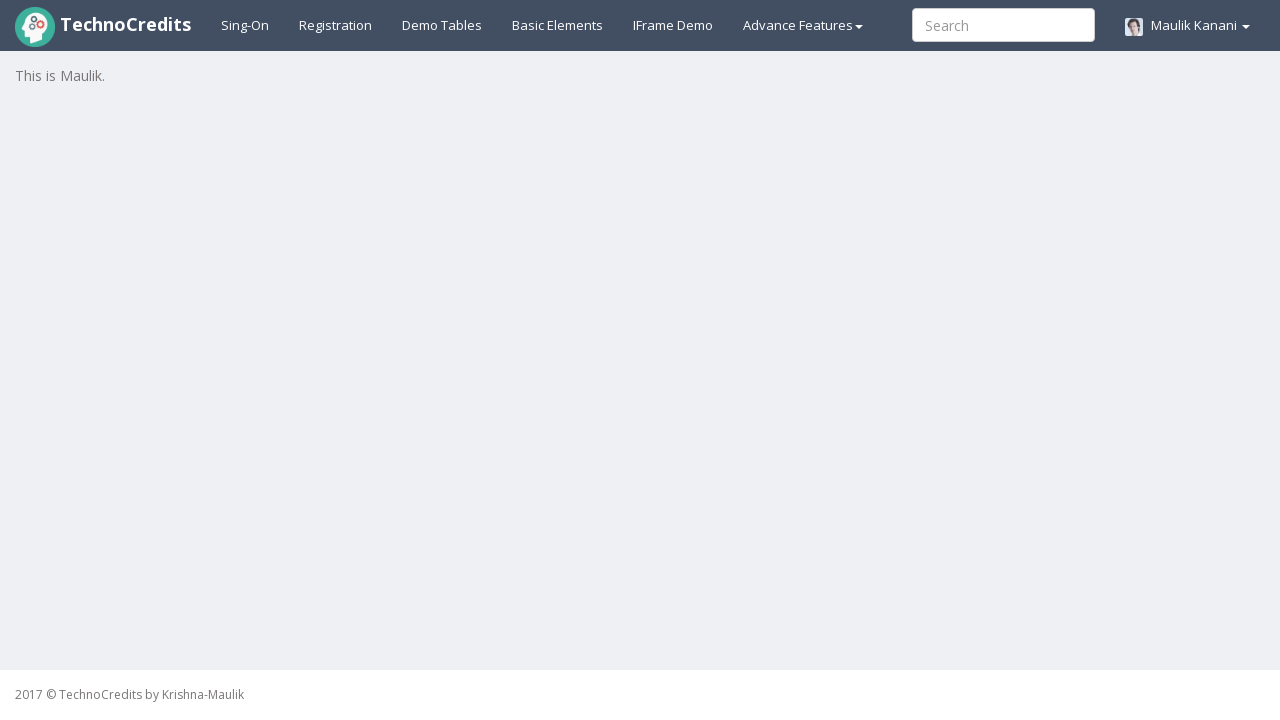

Clicked on Basic Elements link at (558, 25) on xpath=//a[@id='basicelements']
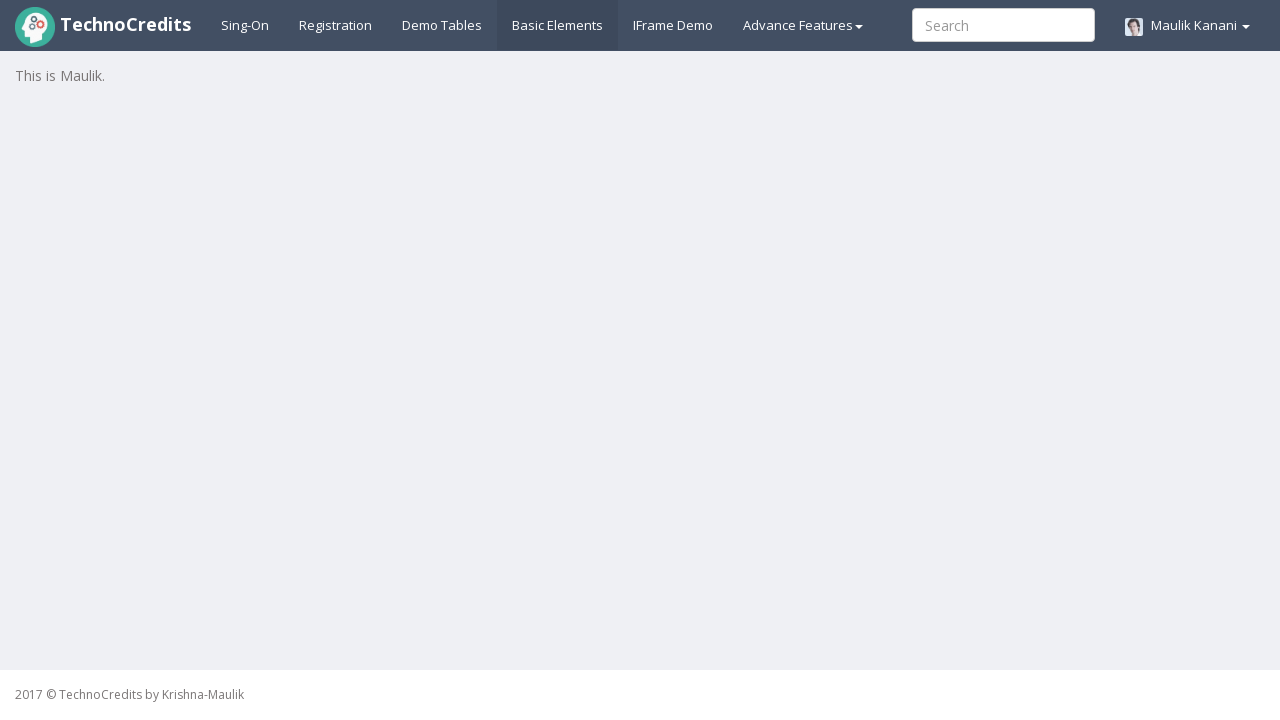

Waited 2000ms for page to load
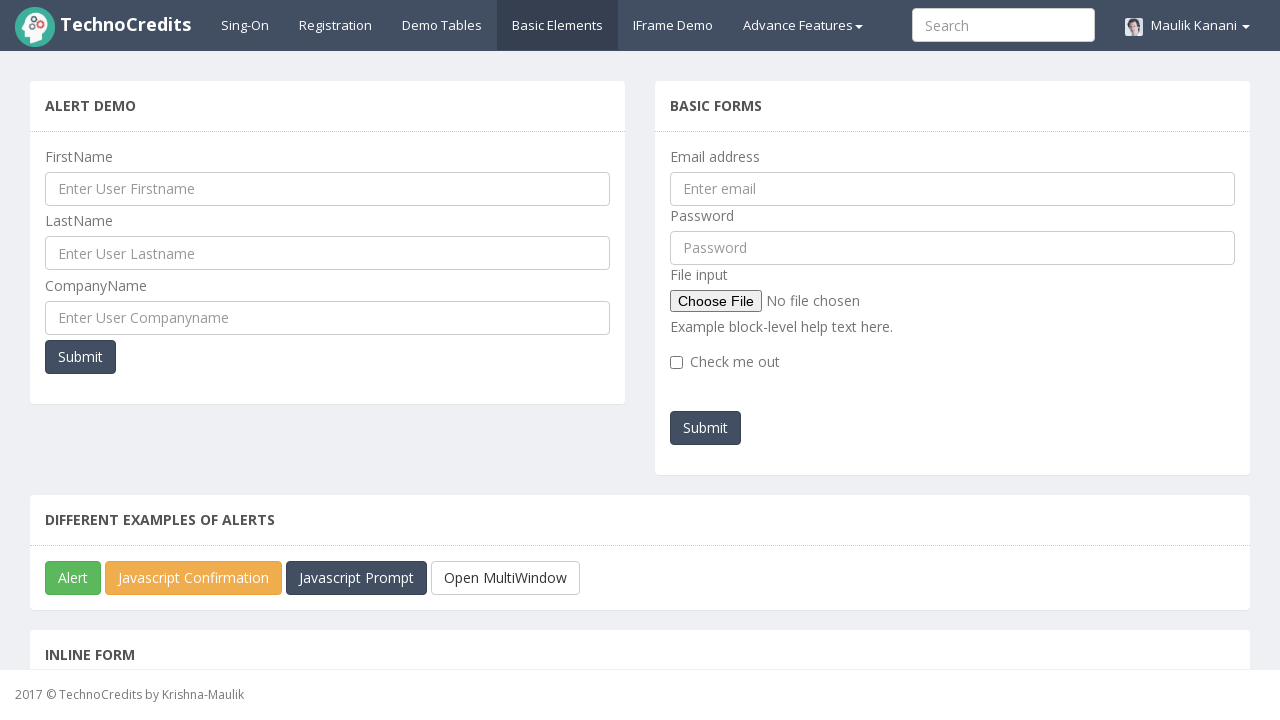

Located the JavaScript alert button
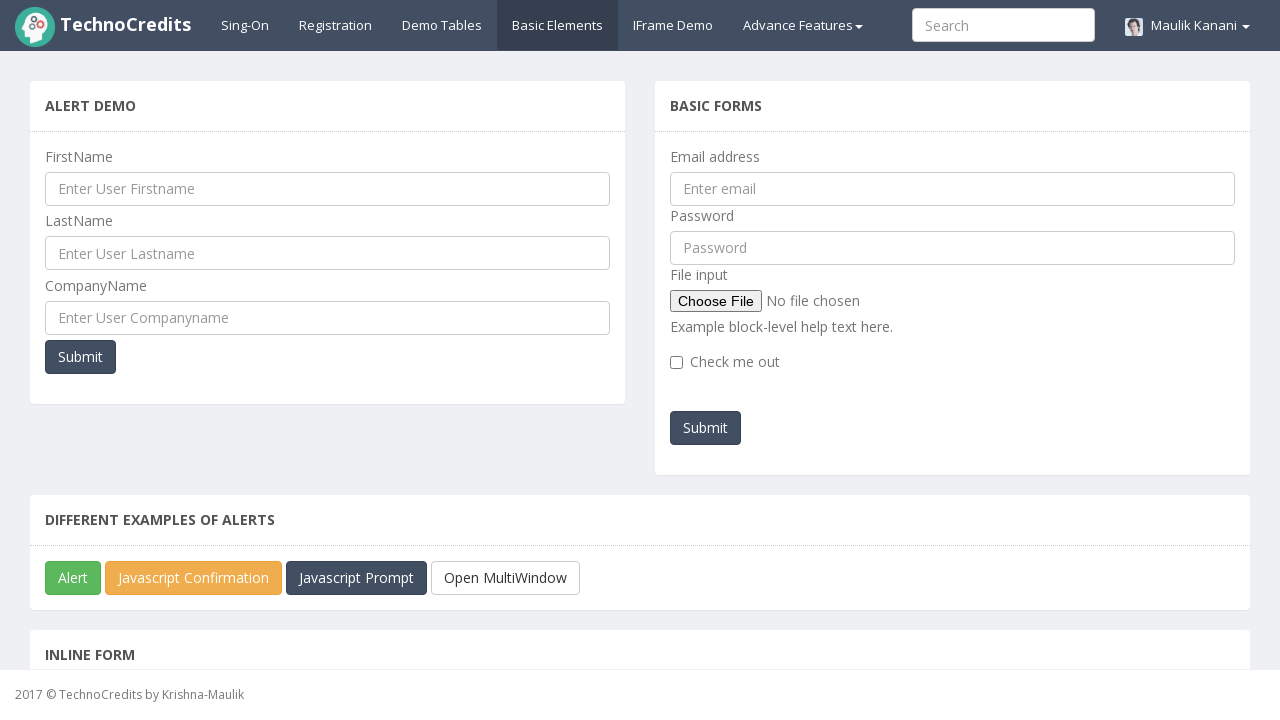

Scrolled alert button into view
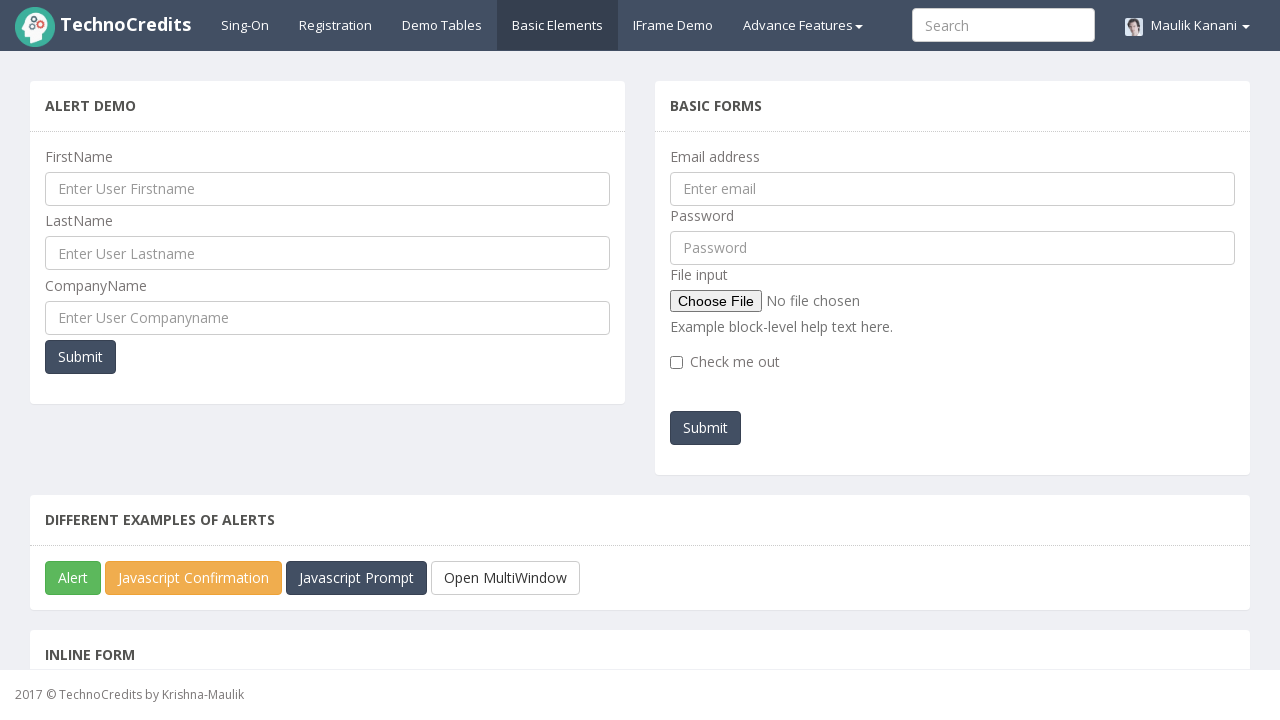

Clicked the JavaScript alert button at (73, 578) on xpath=//button[@id='javascriptAlert']
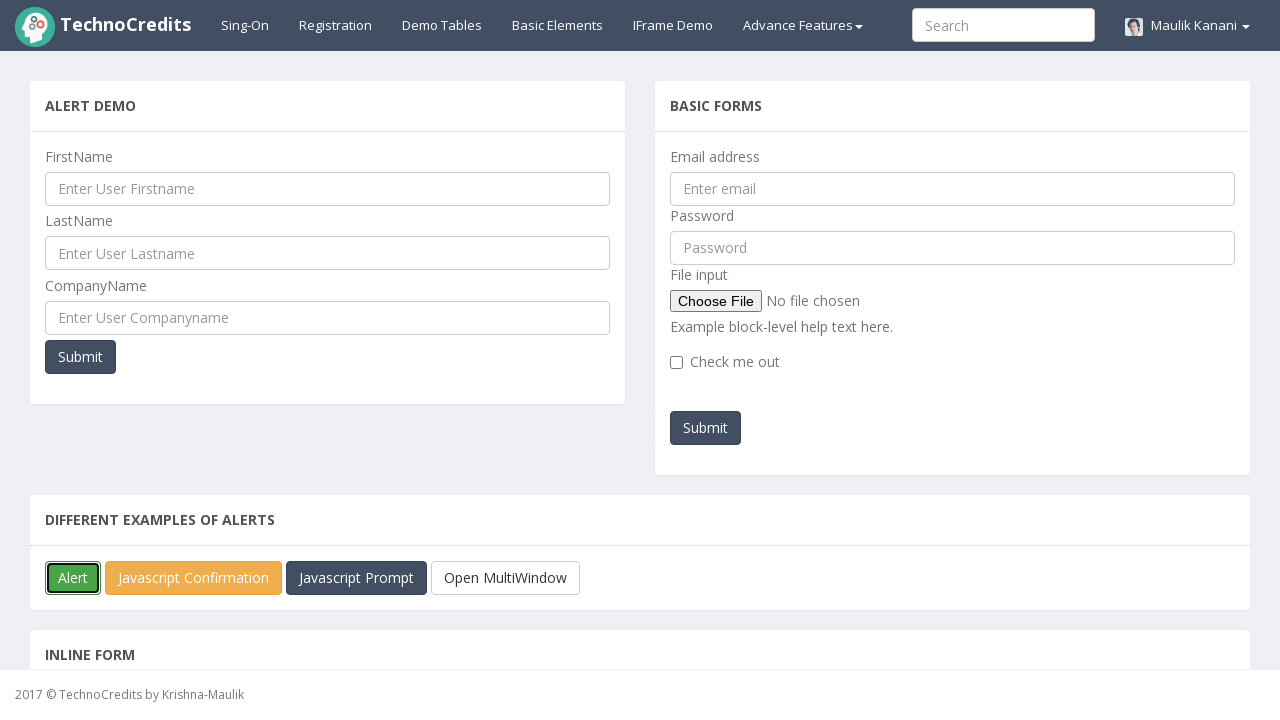

Set up alert dialog handler to accept the alert
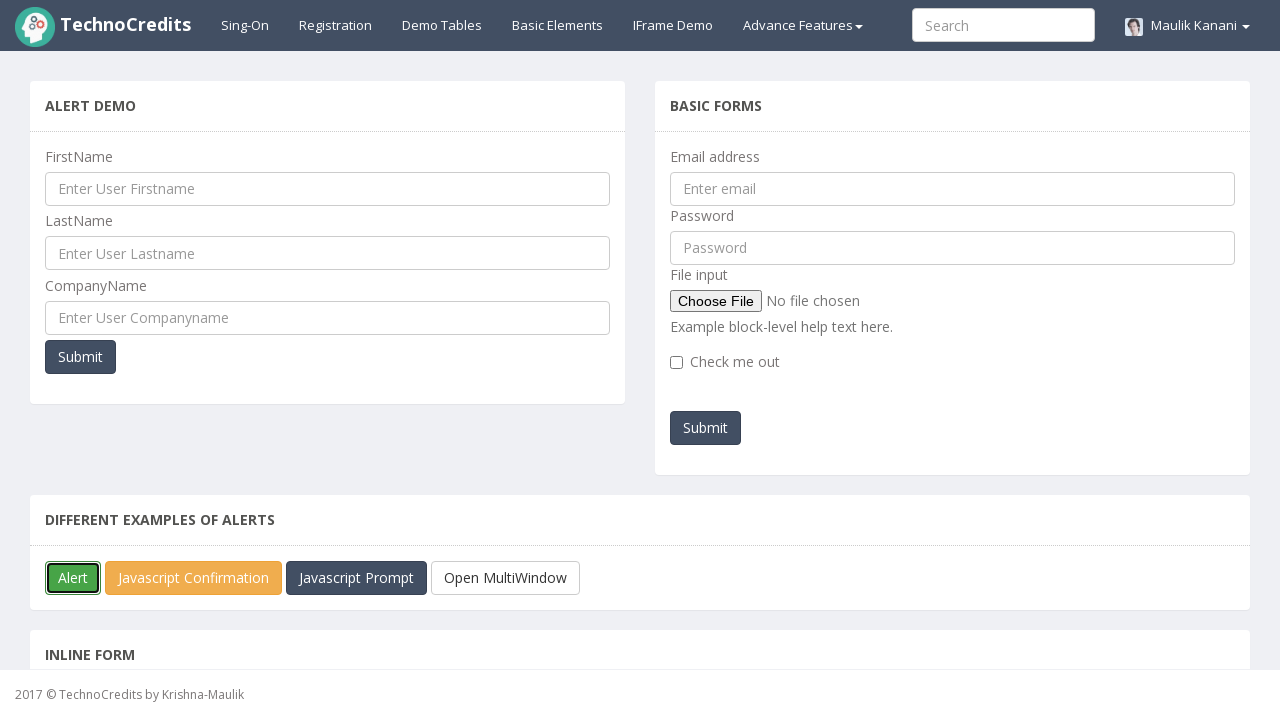

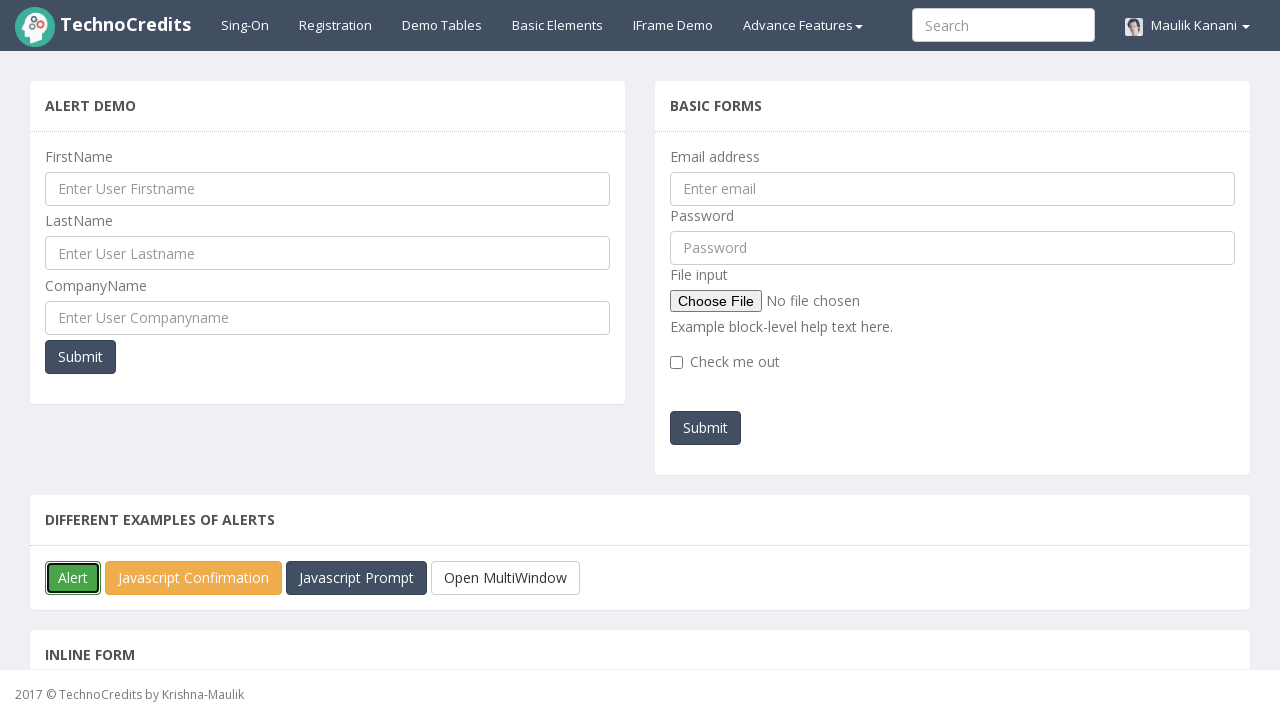